Tests jQuery UI datepicker by selecting a future date through navigation of months/years and clicking on the specific date

Starting URL: https://jqueryui.com/datepicker/

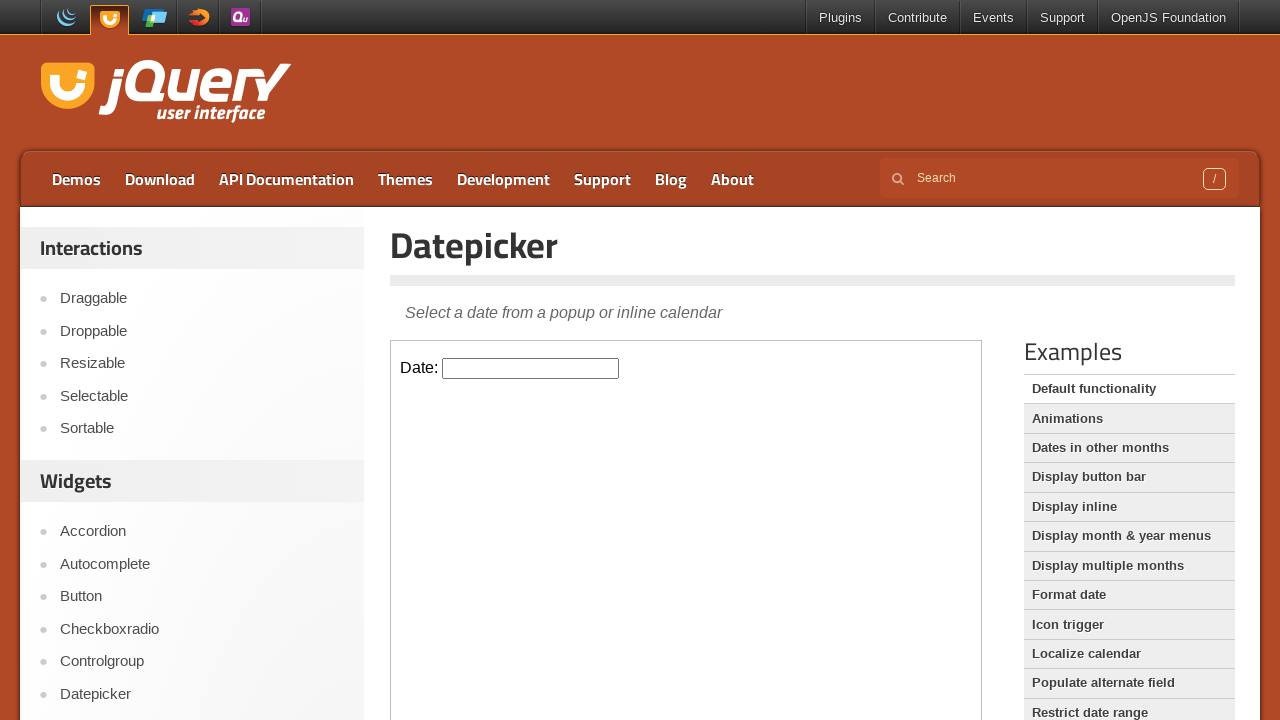

Located and switched to datepicker iframe
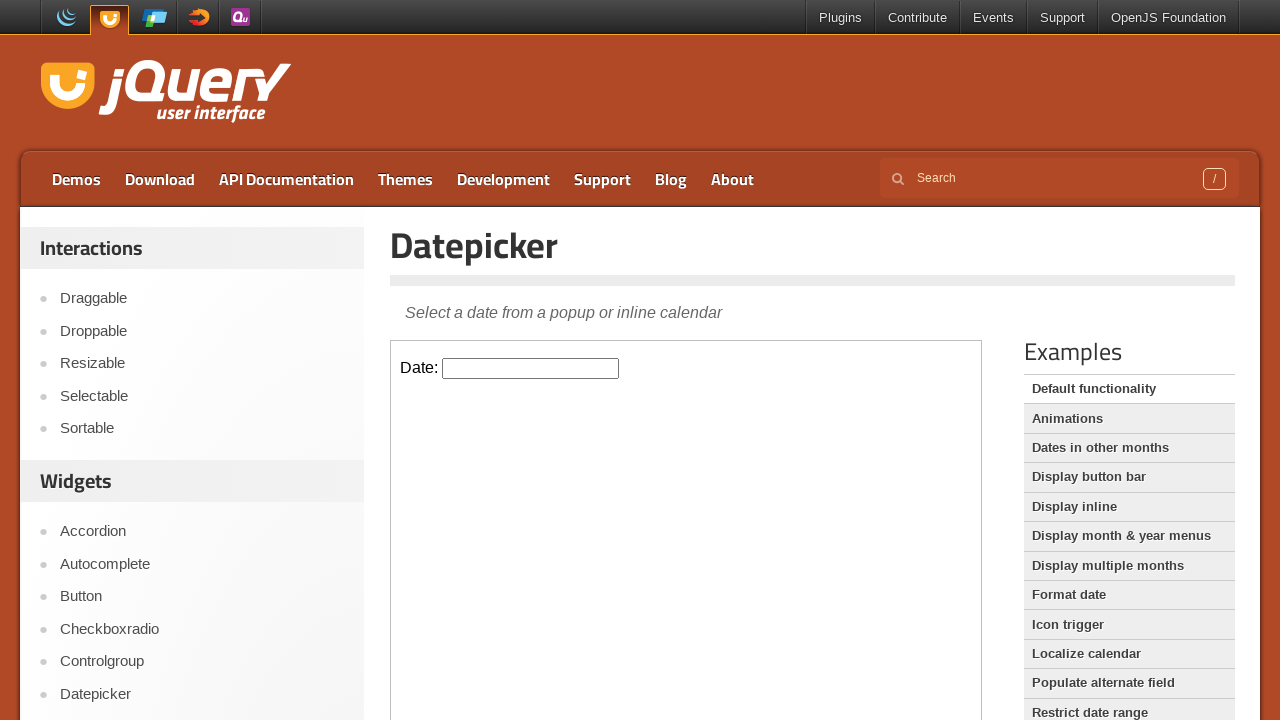

Clicked on datepicker input to open calendar at (531, 368) on iframe >> nth=0 >> internal:control=enter-frame >> #datepicker
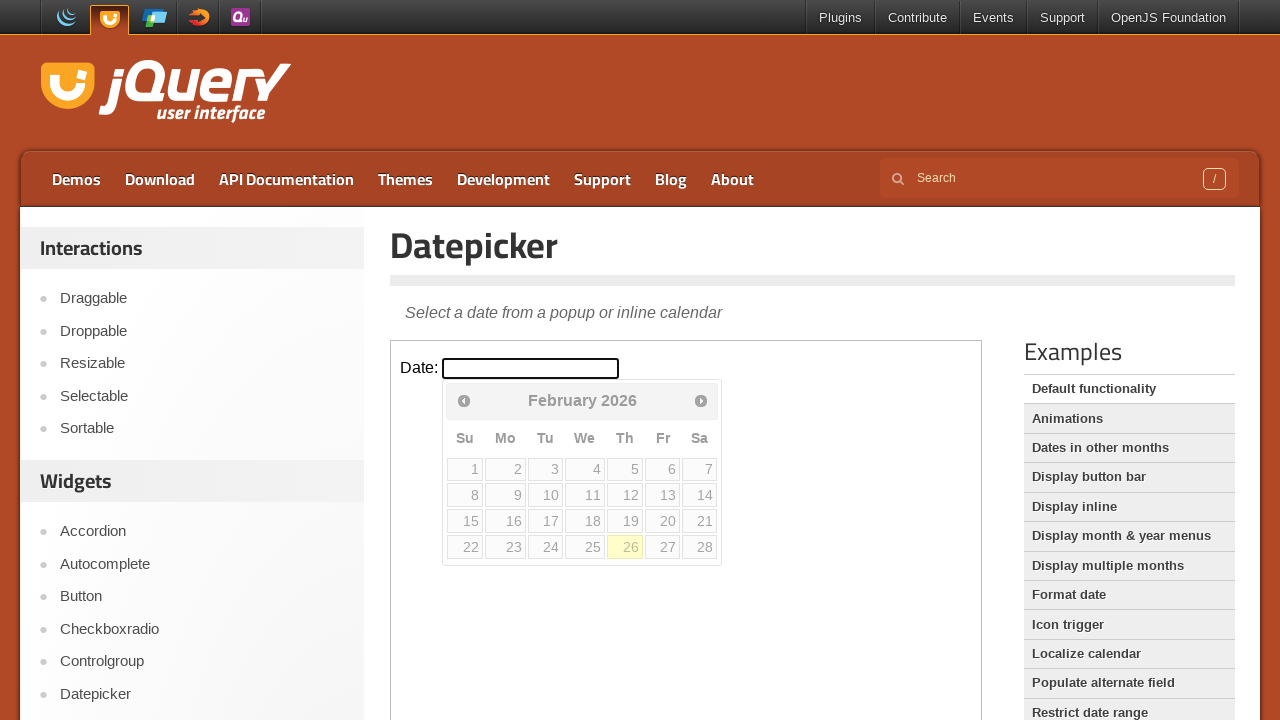

Checked current month/year: February 2026
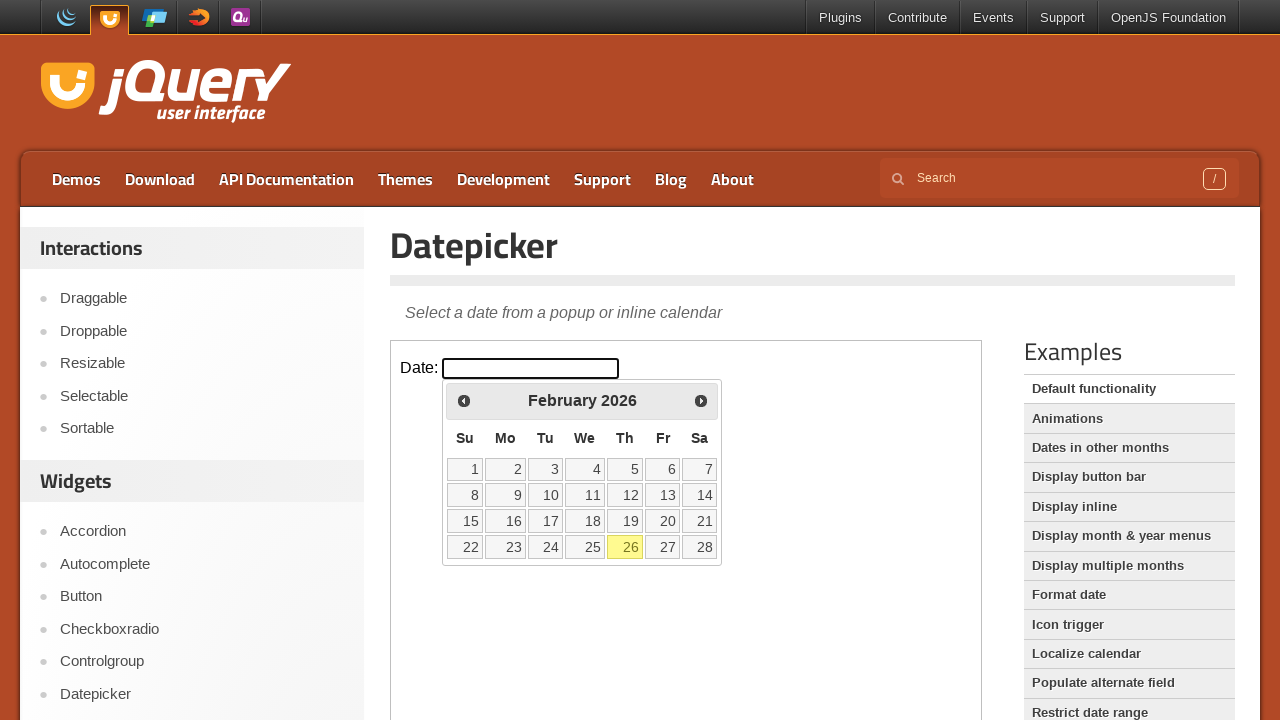

Clicked next month button to navigate forward at (701, 400) on iframe >> nth=0 >> internal:control=enter-frame >> span.ui-icon.ui-icon-circle-t
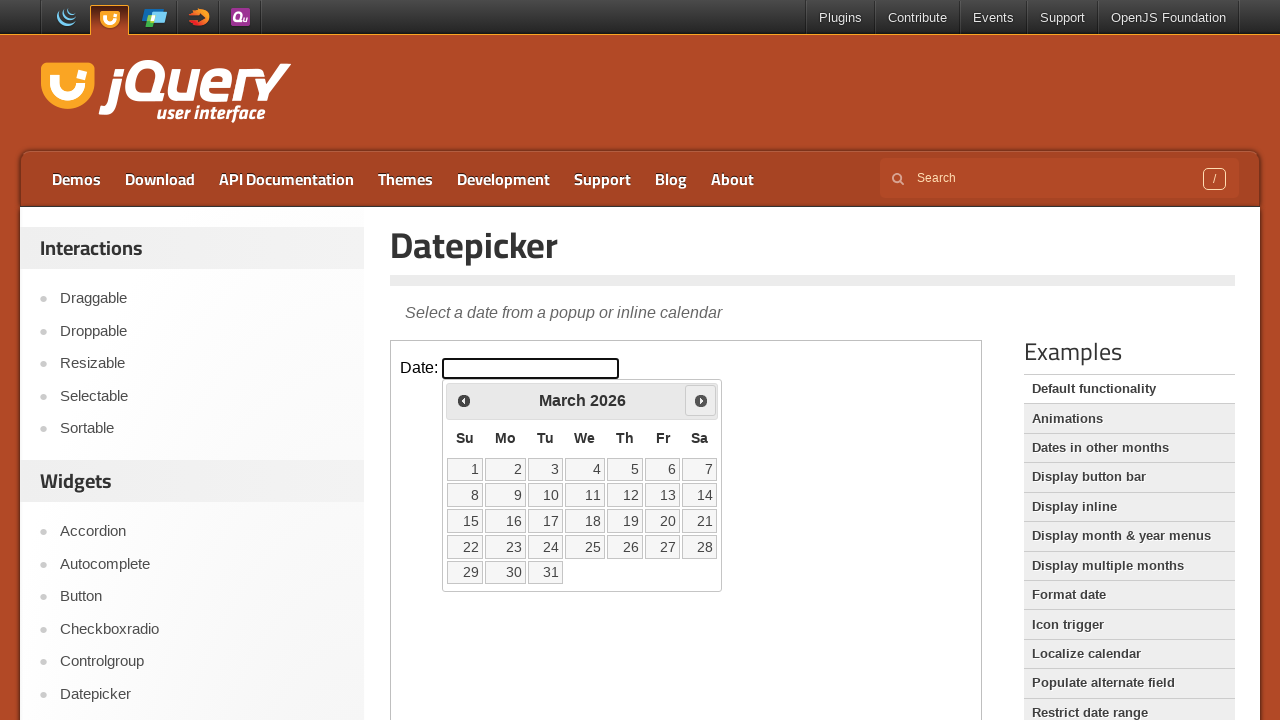

Checked current month/year: March 2026
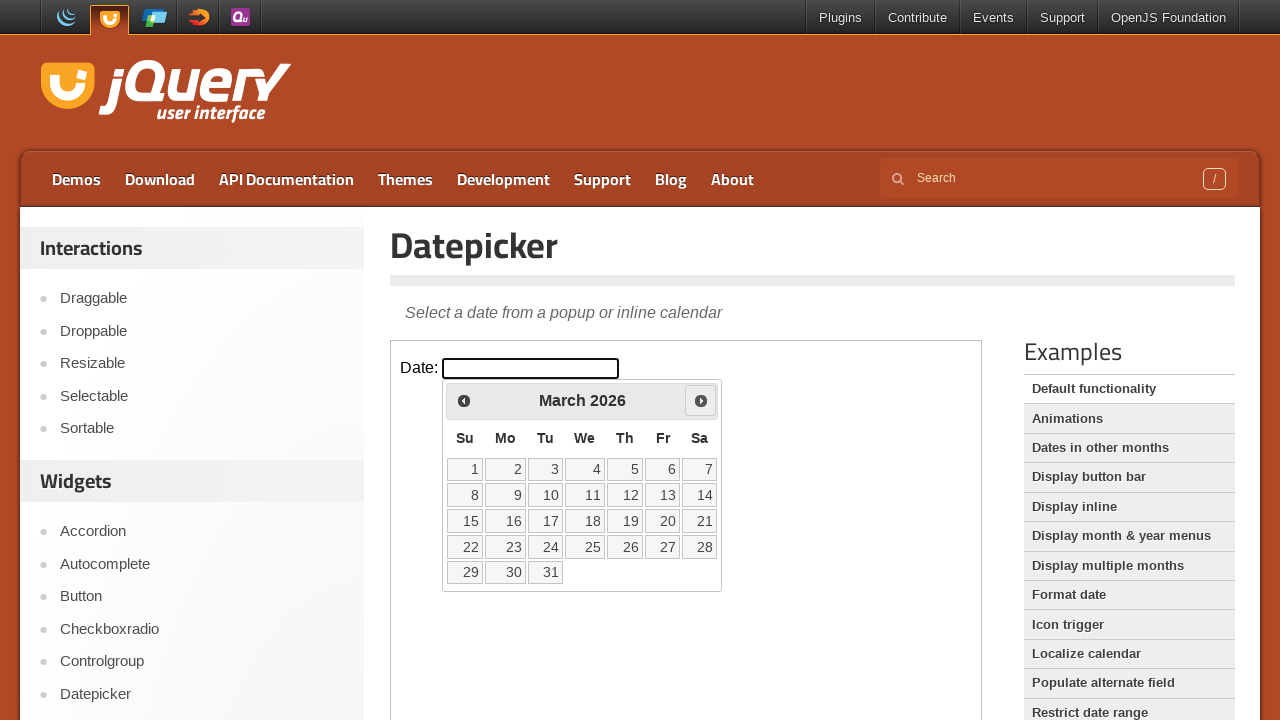

Clicked next month button to navigate forward at (701, 400) on iframe >> nth=0 >> internal:control=enter-frame >> span.ui-icon.ui-icon-circle-t
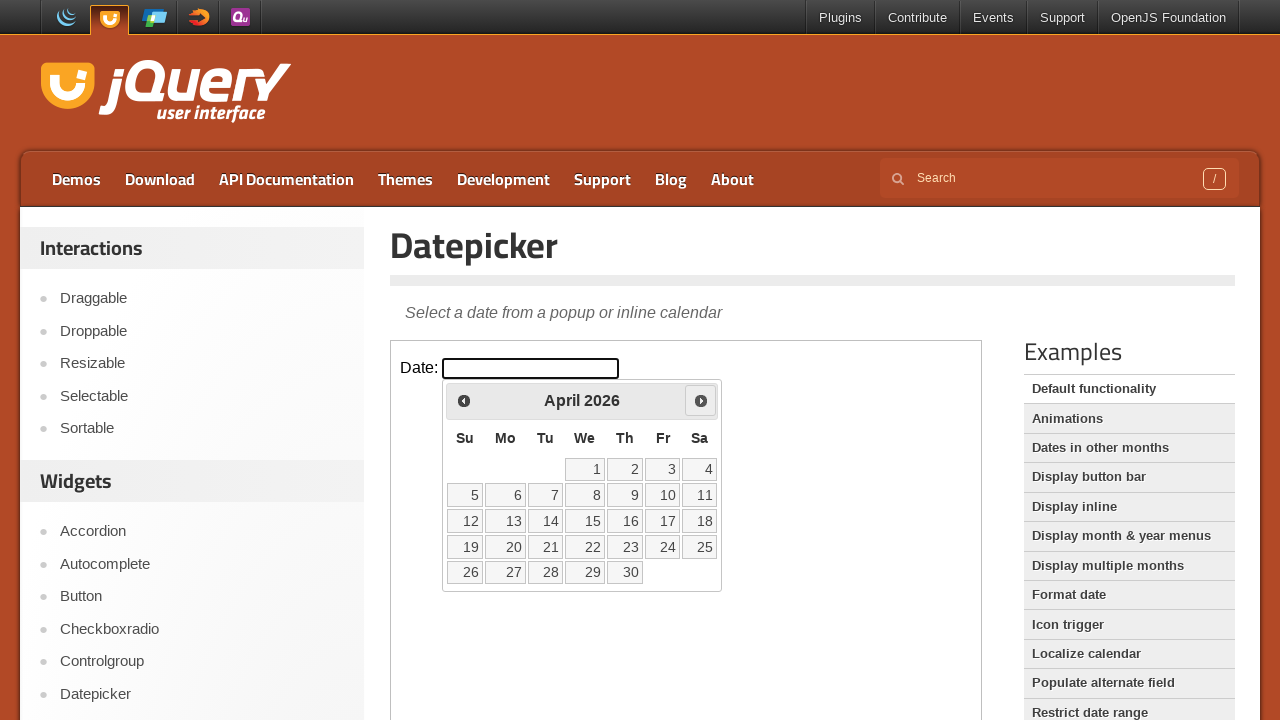

Checked current month/year: April 2026
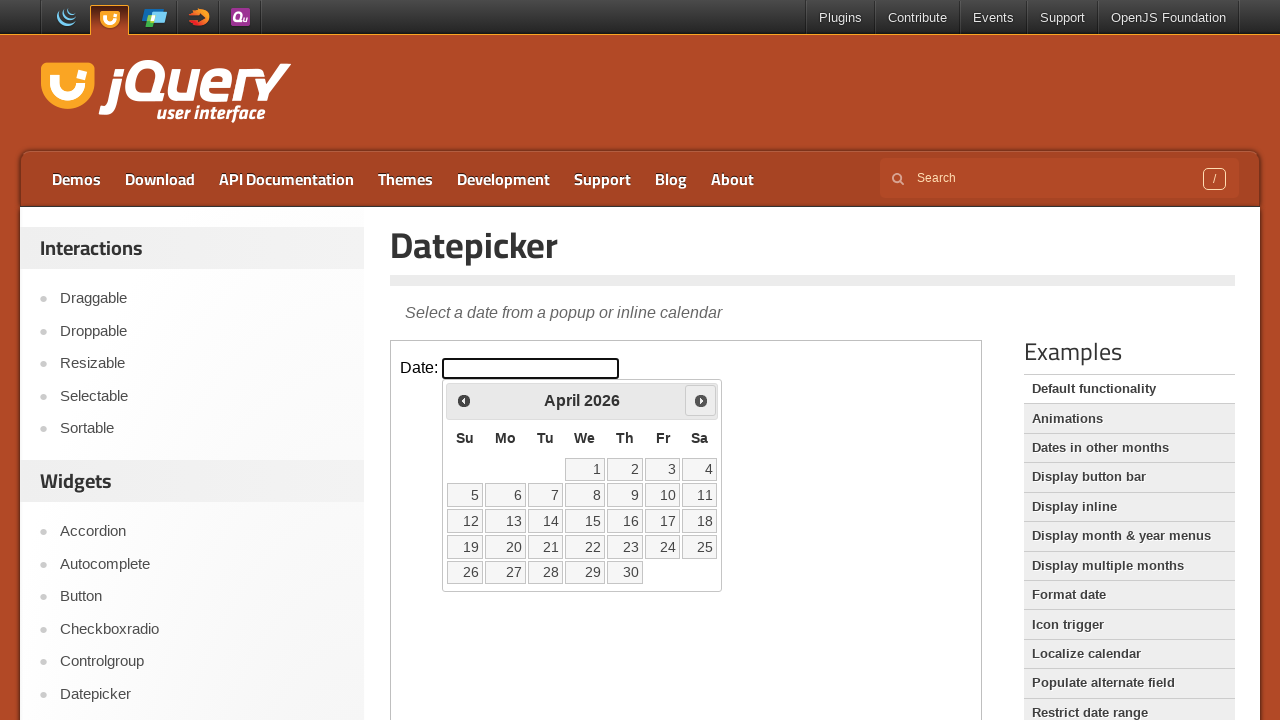

Clicked next month button to navigate forward at (701, 400) on iframe >> nth=0 >> internal:control=enter-frame >> span.ui-icon.ui-icon-circle-t
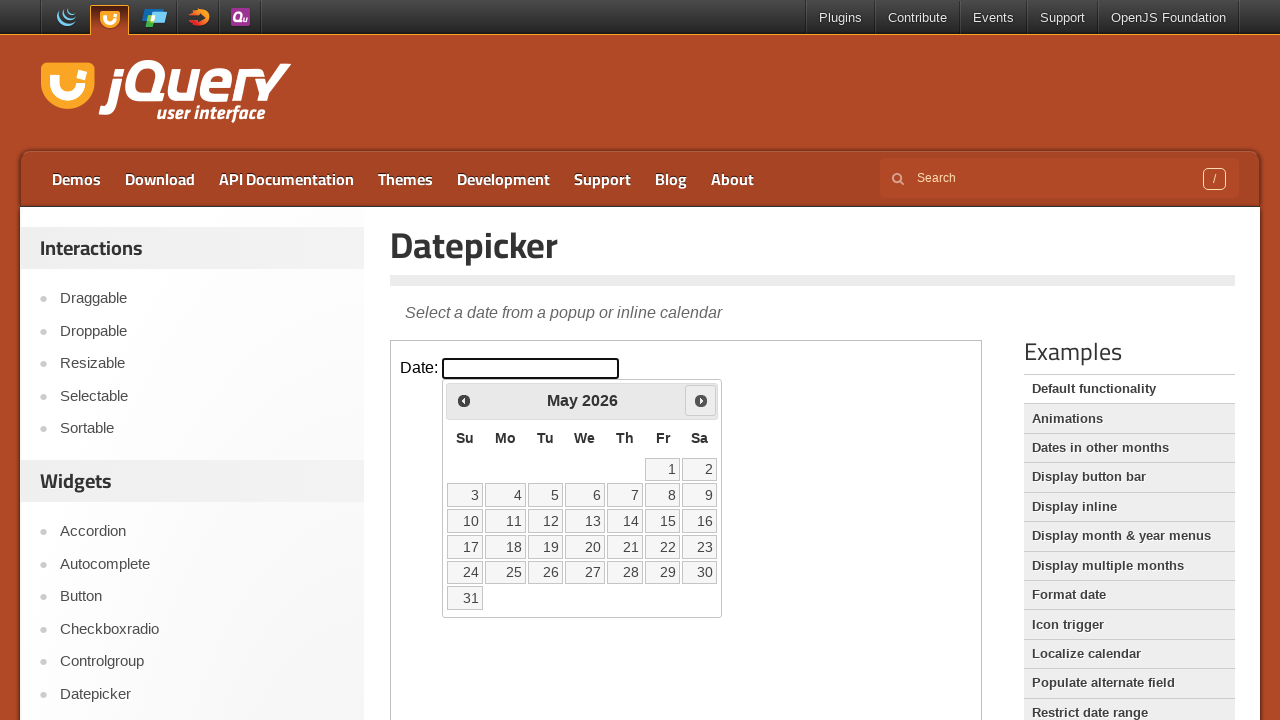

Checked current month/year: May 2026
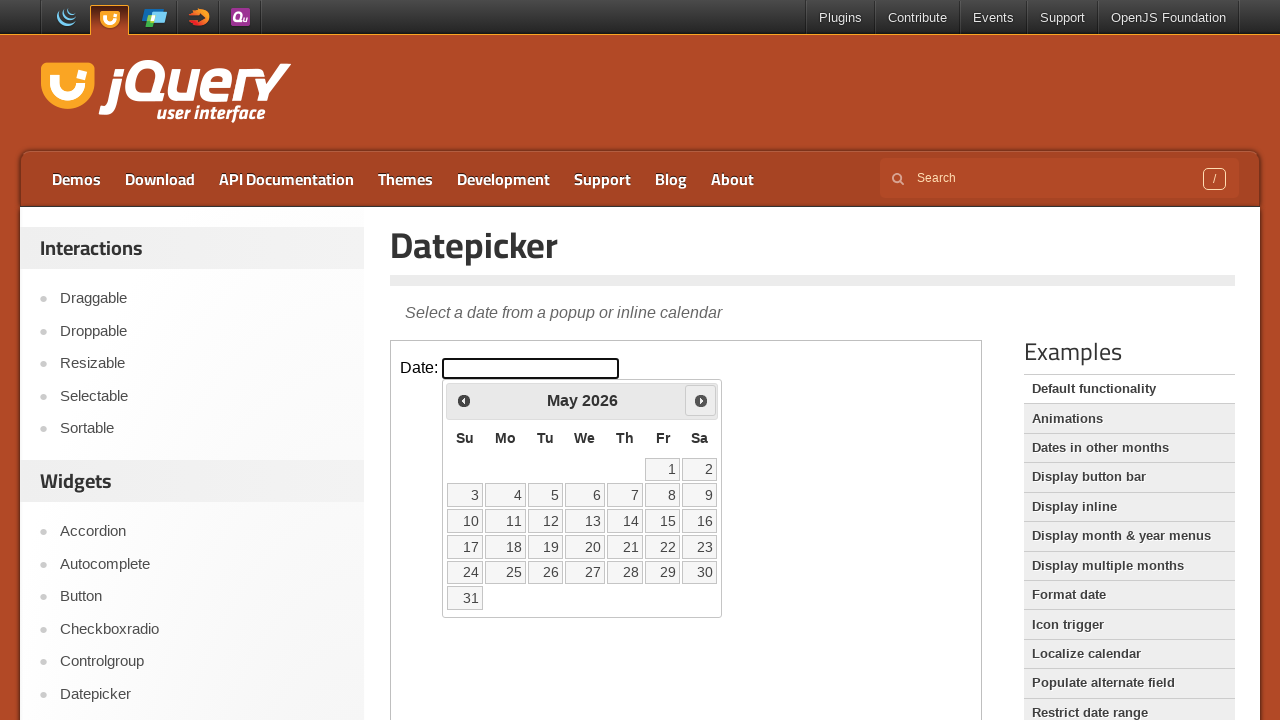

Clicked next month button to navigate forward at (701, 400) on iframe >> nth=0 >> internal:control=enter-frame >> span.ui-icon.ui-icon-circle-t
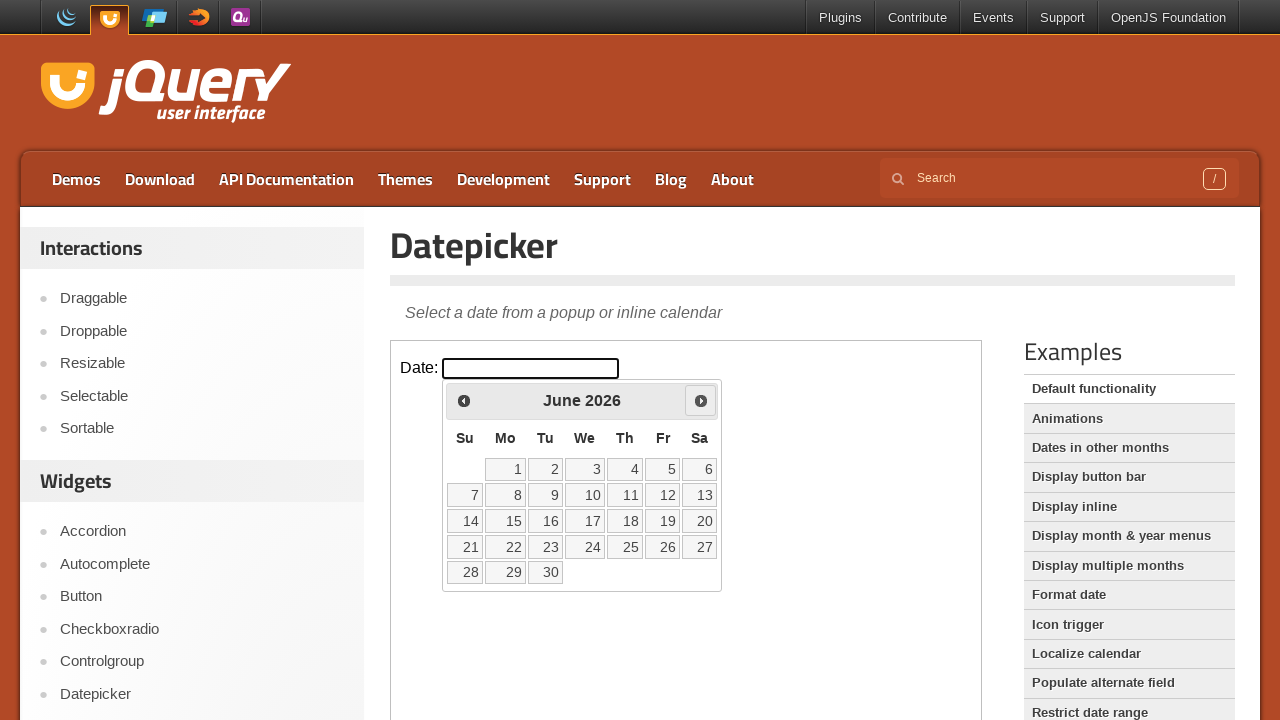

Checked current month/year: June 2026
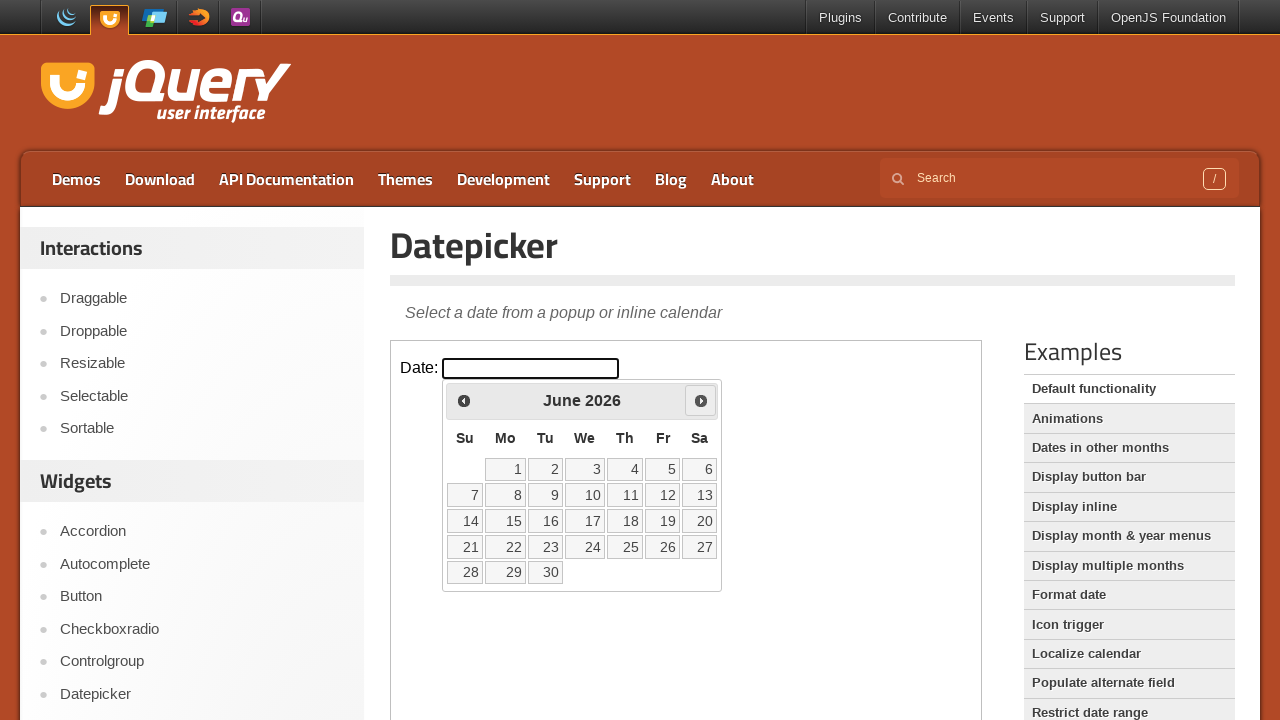

Clicked next month button to navigate forward at (701, 400) on iframe >> nth=0 >> internal:control=enter-frame >> span.ui-icon.ui-icon-circle-t
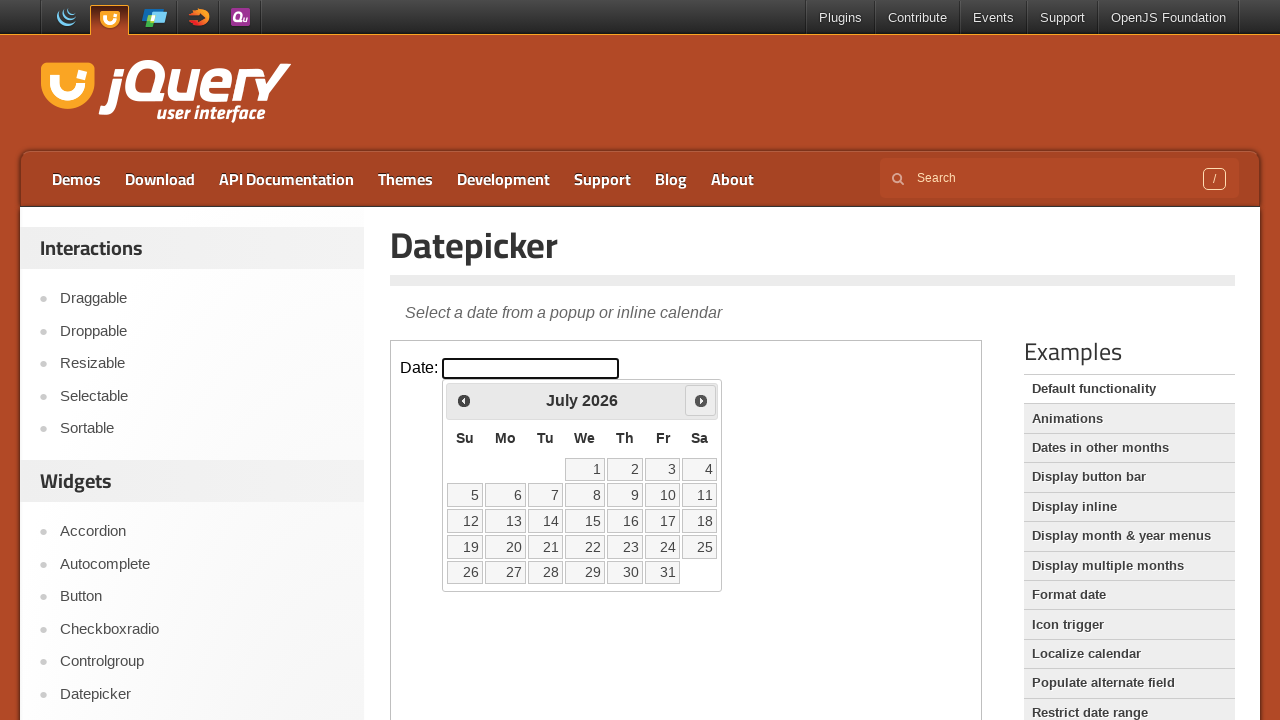

Checked current month/year: July 2026
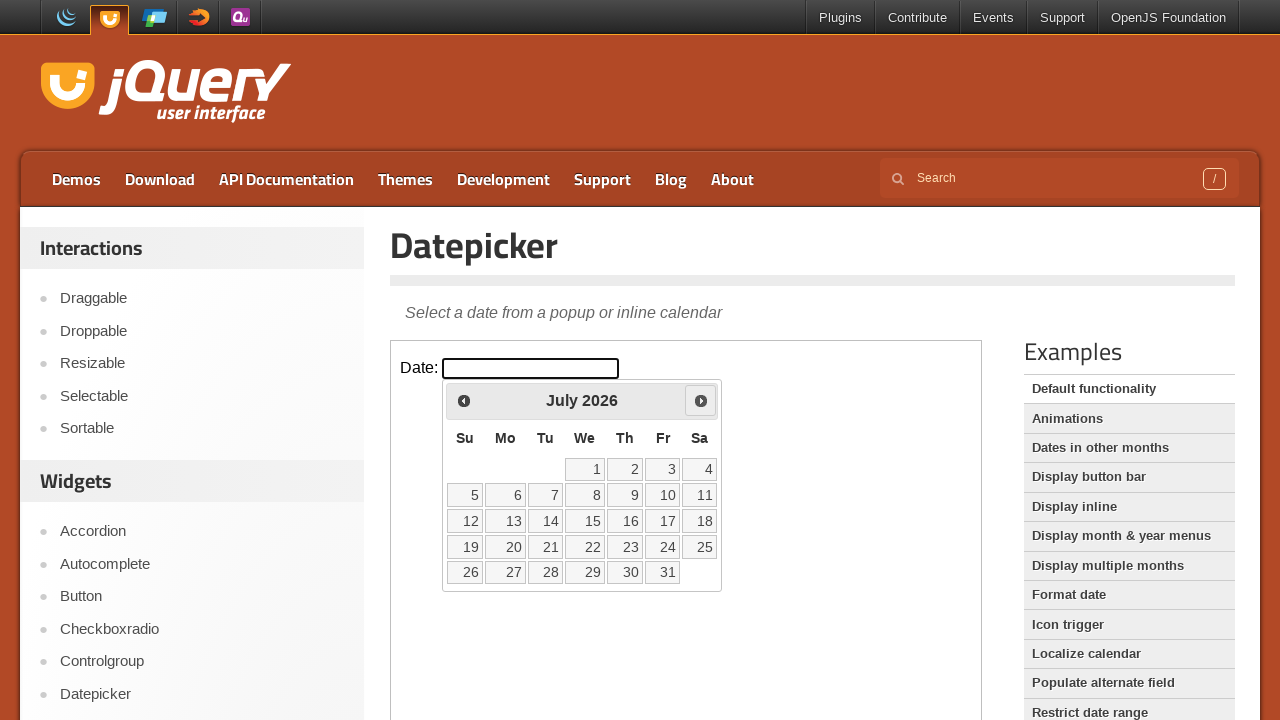

Clicked next month button to navigate forward at (701, 400) on iframe >> nth=0 >> internal:control=enter-frame >> span.ui-icon.ui-icon-circle-t
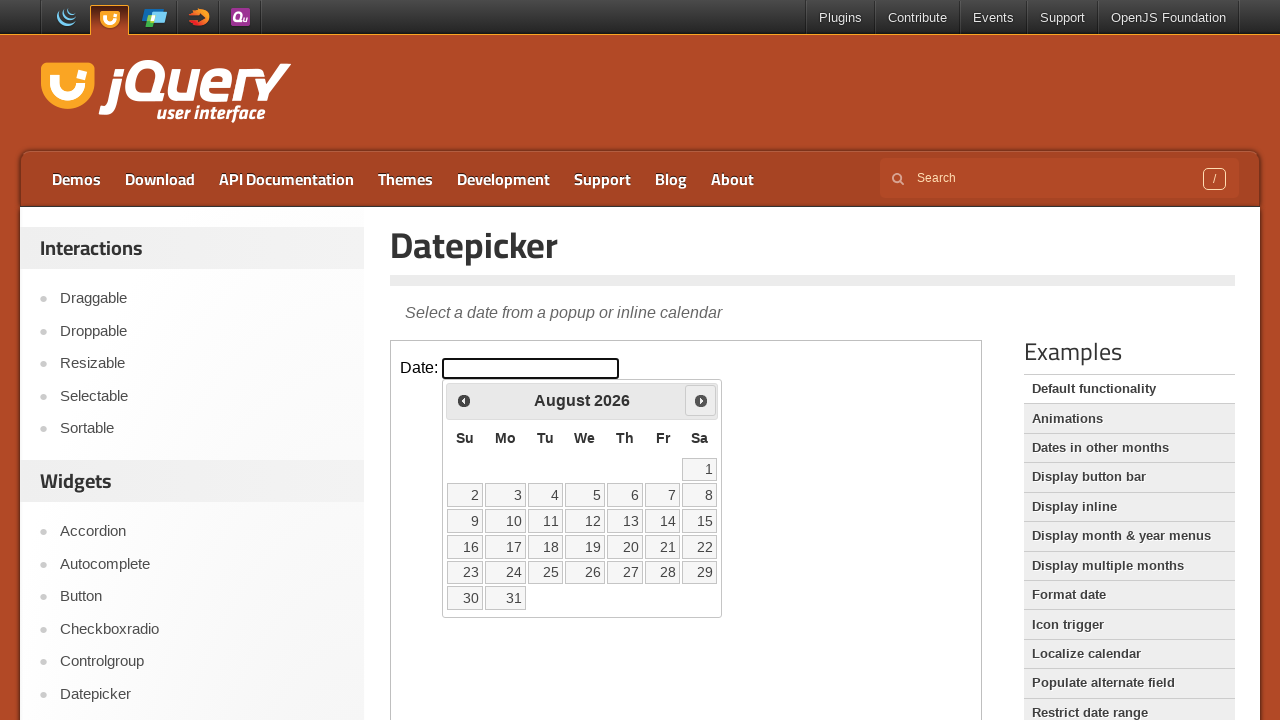

Checked current month/year: August 2026
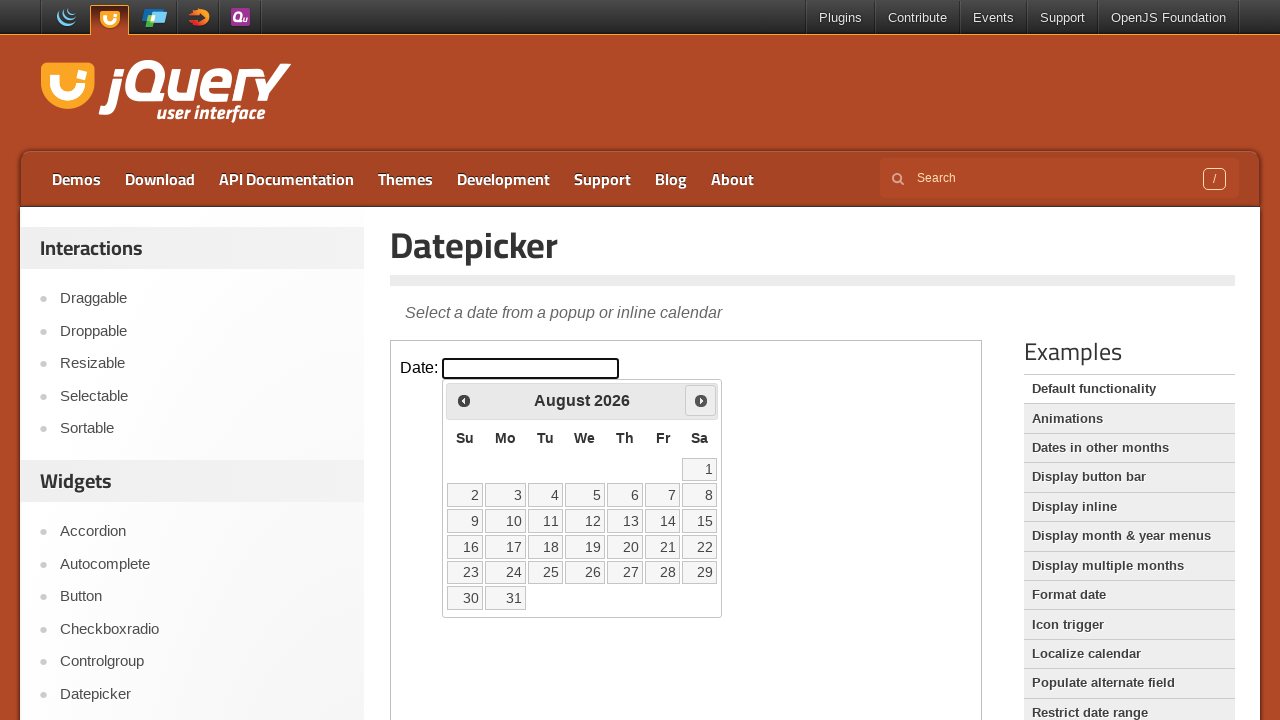

Clicked next month button to navigate forward at (701, 400) on iframe >> nth=0 >> internal:control=enter-frame >> span.ui-icon.ui-icon-circle-t
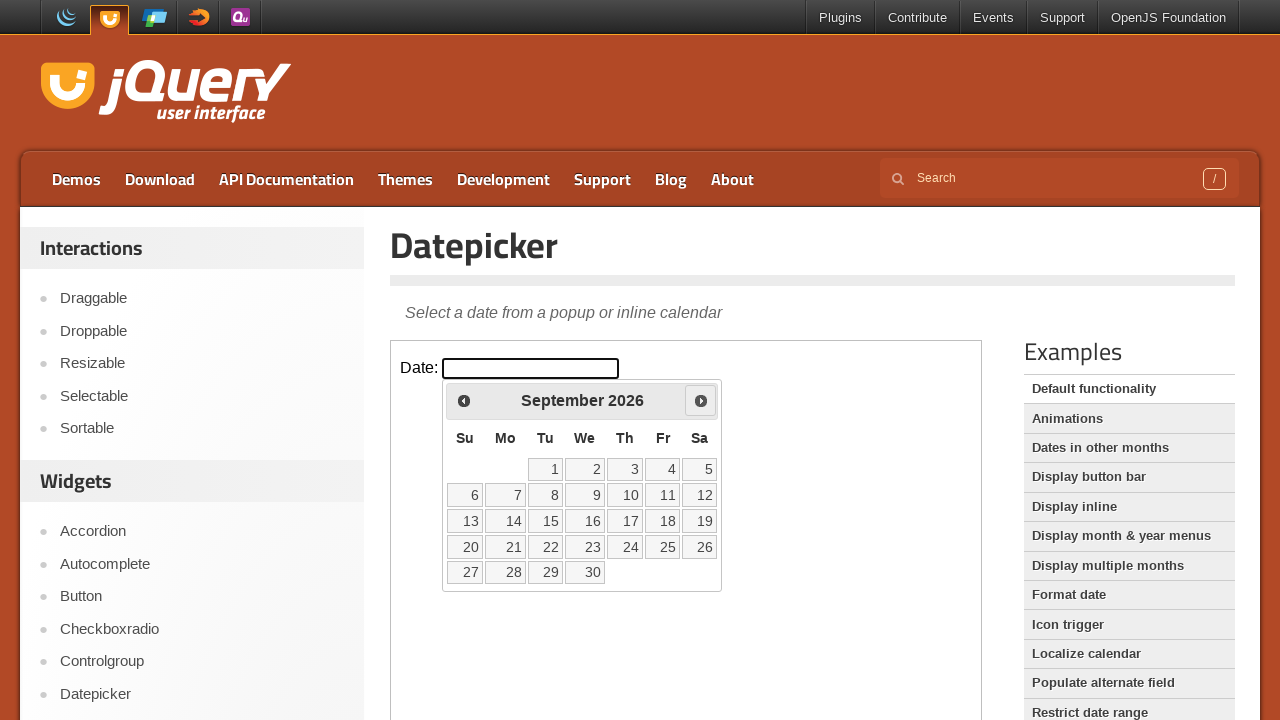

Checked current month/year: September 2026
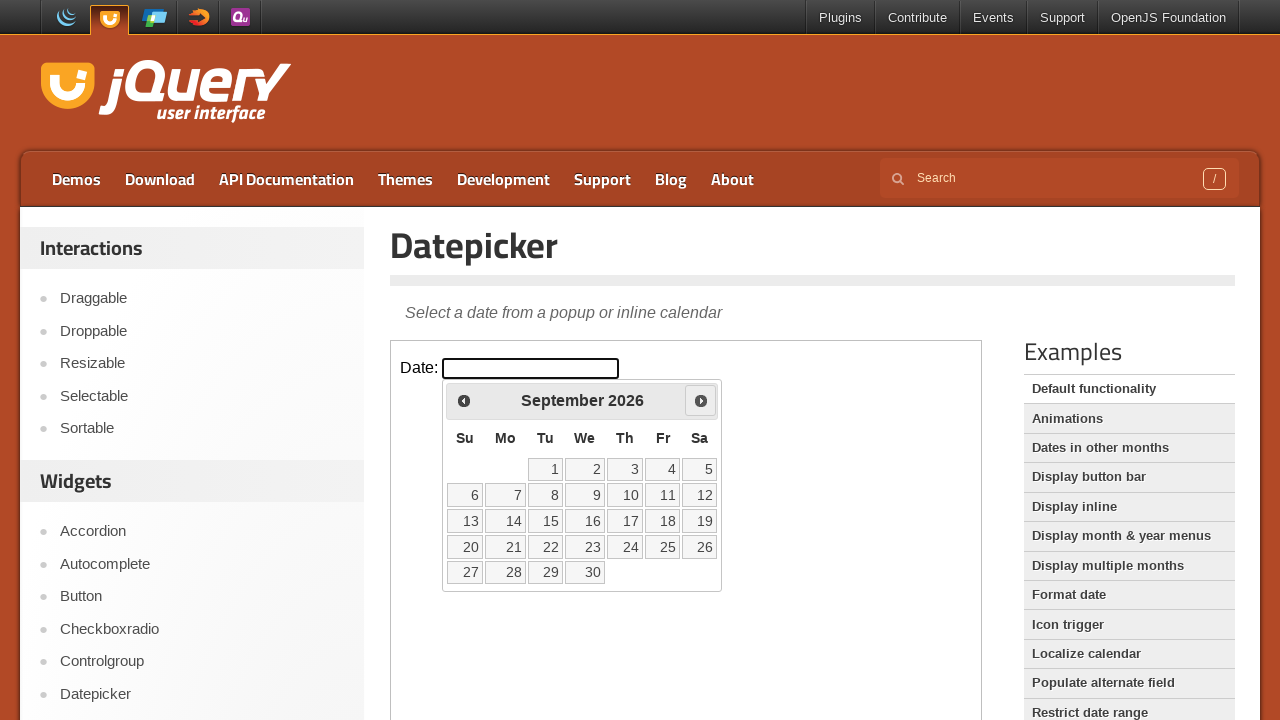

Clicked next month button to navigate forward at (701, 400) on iframe >> nth=0 >> internal:control=enter-frame >> span.ui-icon.ui-icon-circle-t
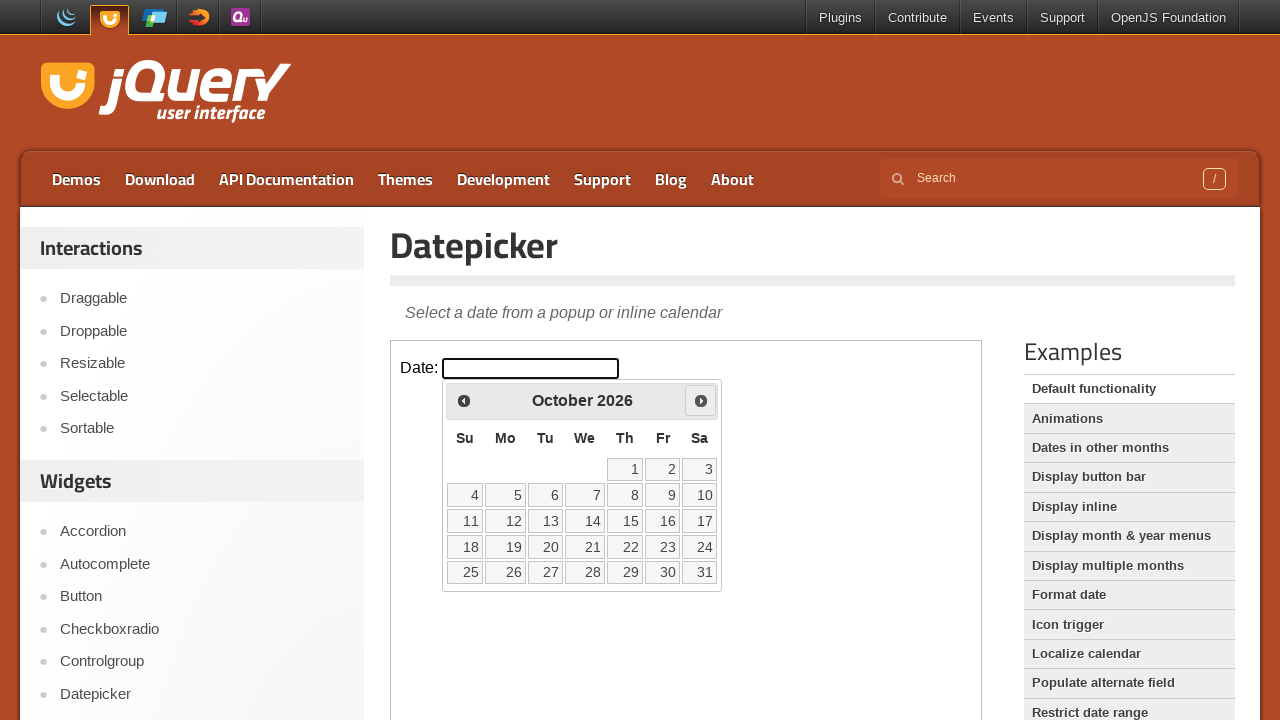

Checked current month/year: October 2026
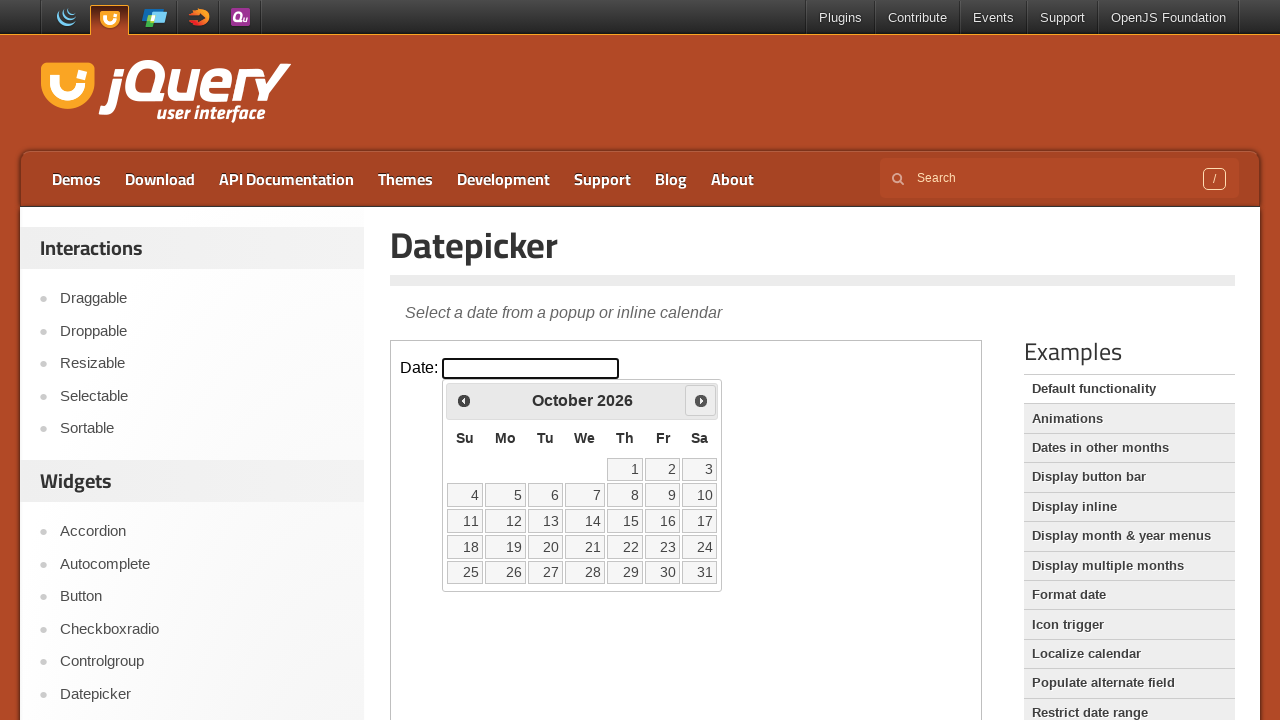

Clicked next month button to navigate forward at (701, 400) on iframe >> nth=0 >> internal:control=enter-frame >> span.ui-icon.ui-icon-circle-t
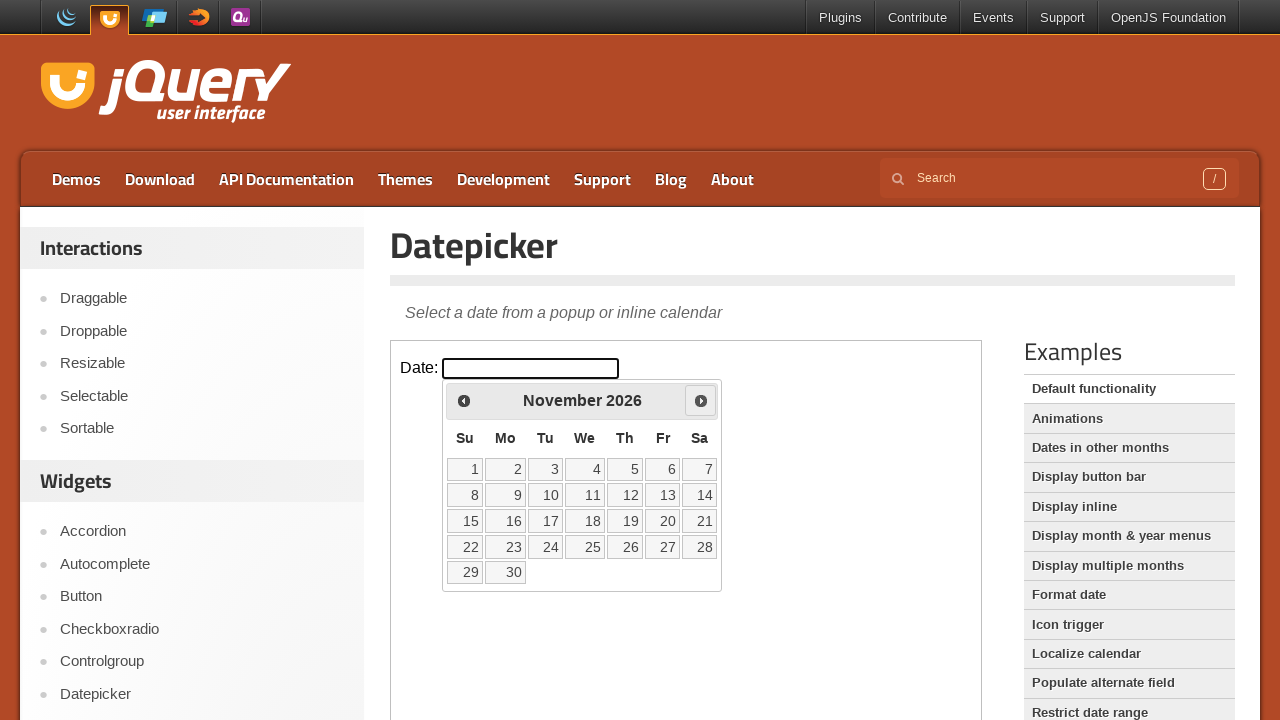

Checked current month/year: November 2026
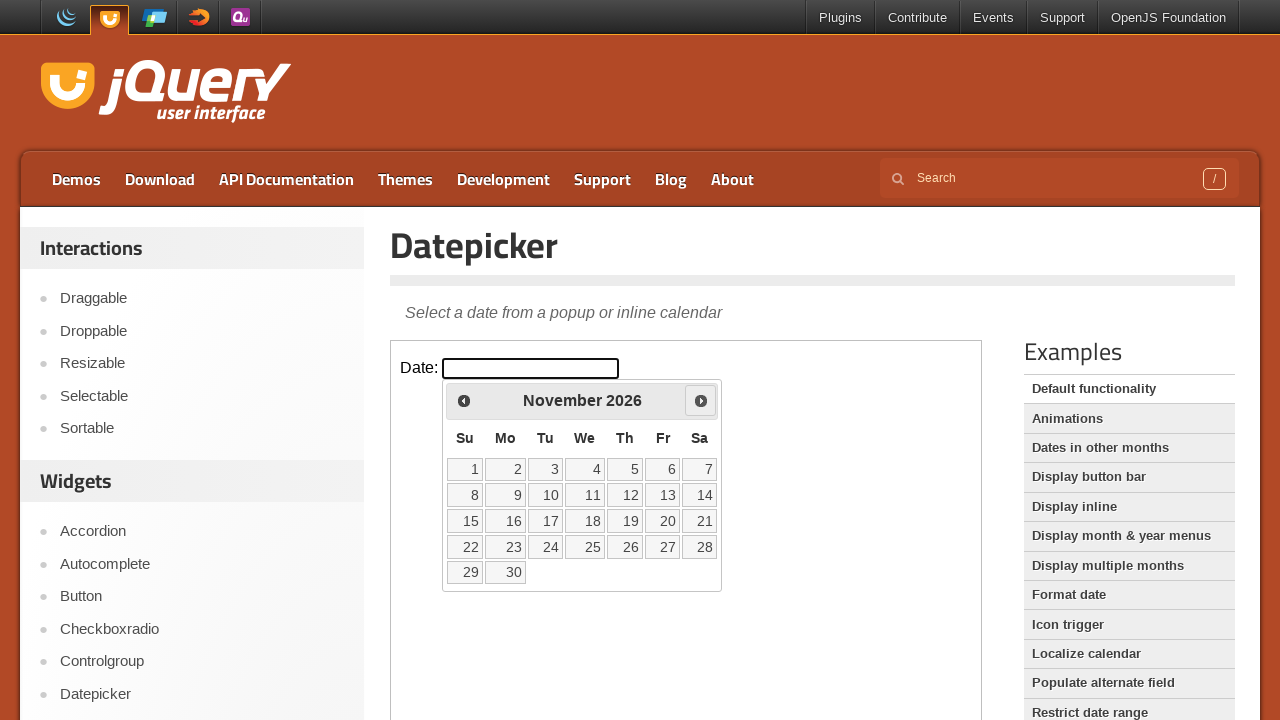

Clicked next month button to navigate forward at (701, 400) on iframe >> nth=0 >> internal:control=enter-frame >> span.ui-icon.ui-icon-circle-t
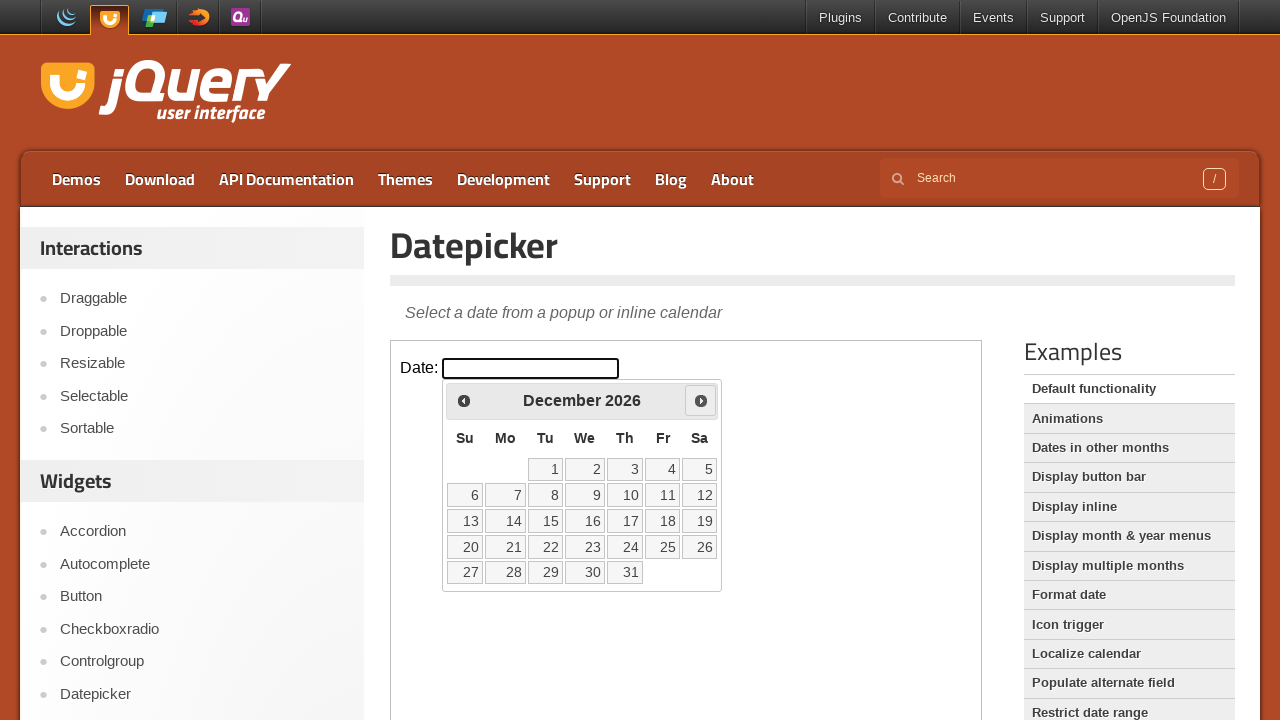

Checked current month/year: December 2026
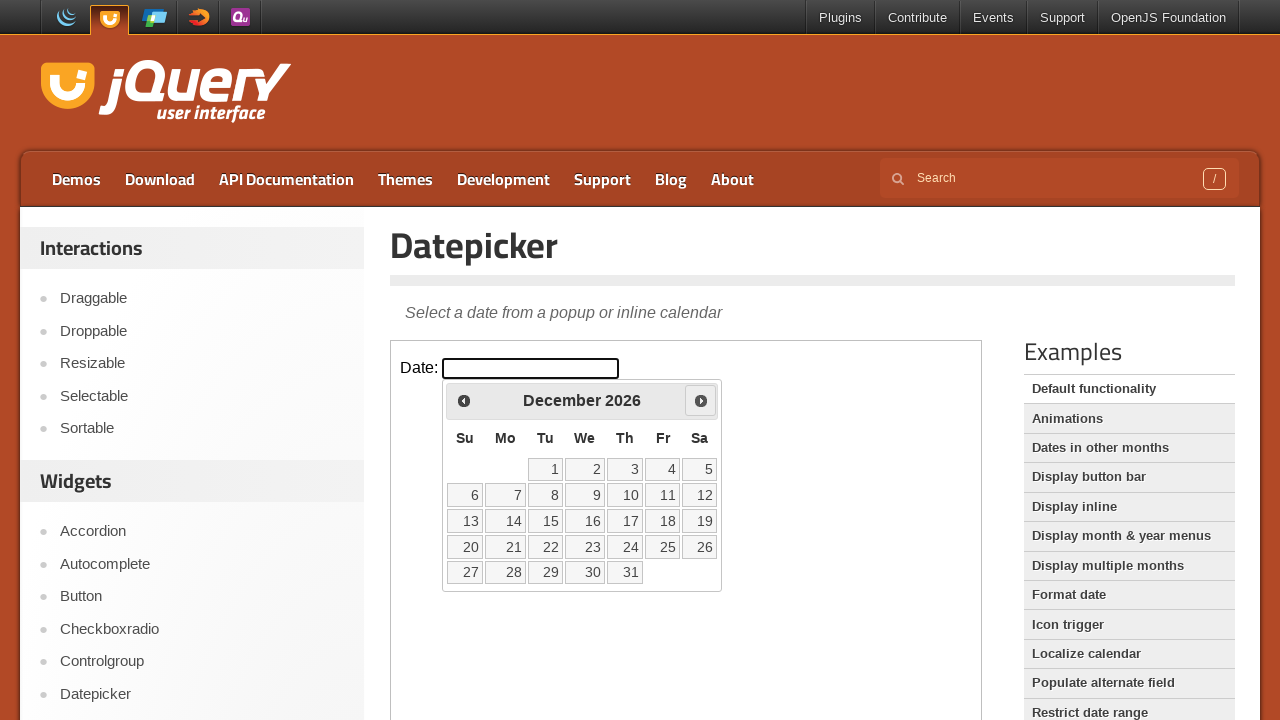

Clicked next month button to navigate forward at (701, 400) on iframe >> nth=0 >> internal:control=enter-frame >> span.ui-icon.ui-icon-circle-t
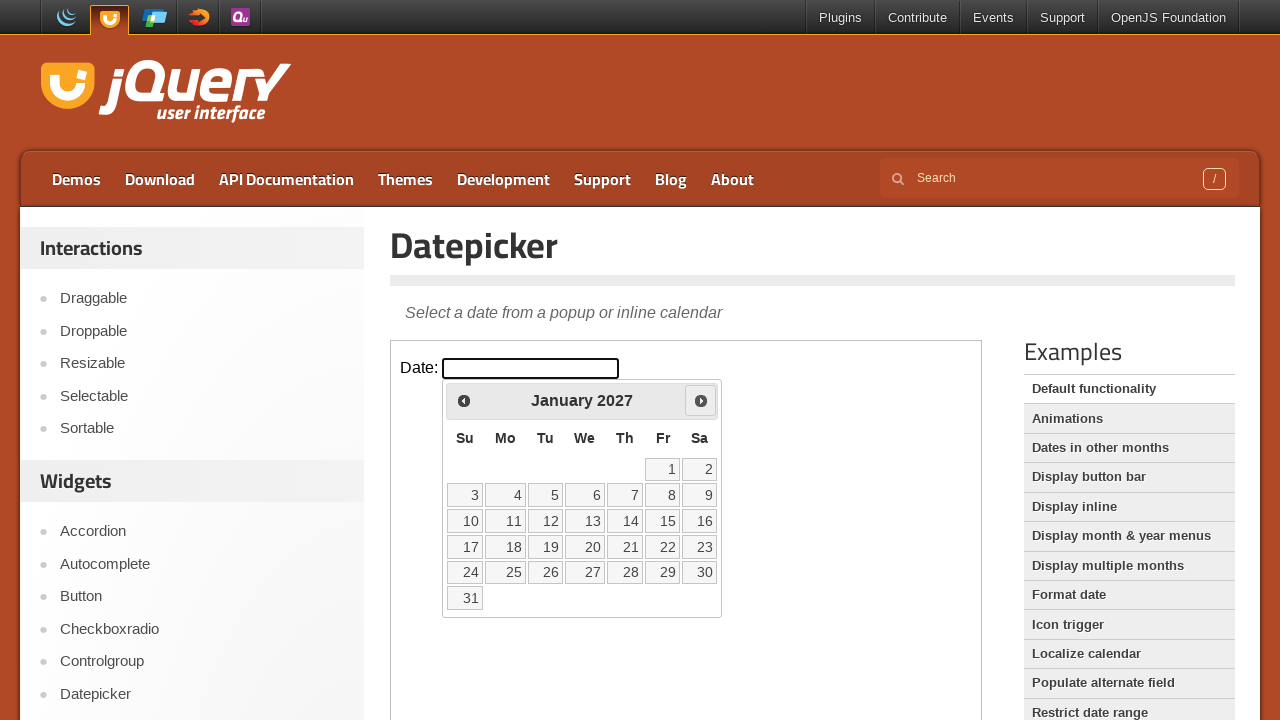

Checked current month/year: January 2027
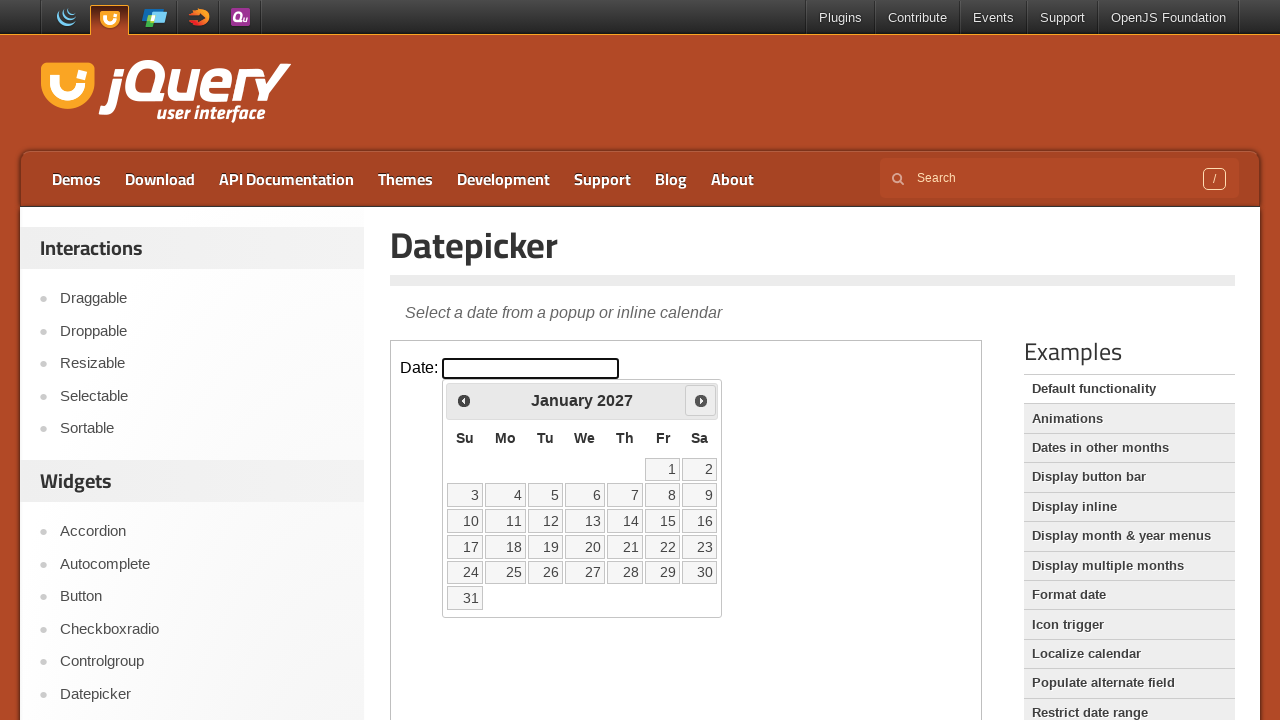

Clicked next month button to navigate forward at (701, 400) on iframe >> nth=0 >> internal:control=enter-frame >> span.ui-icon.ui-icon-circle-t
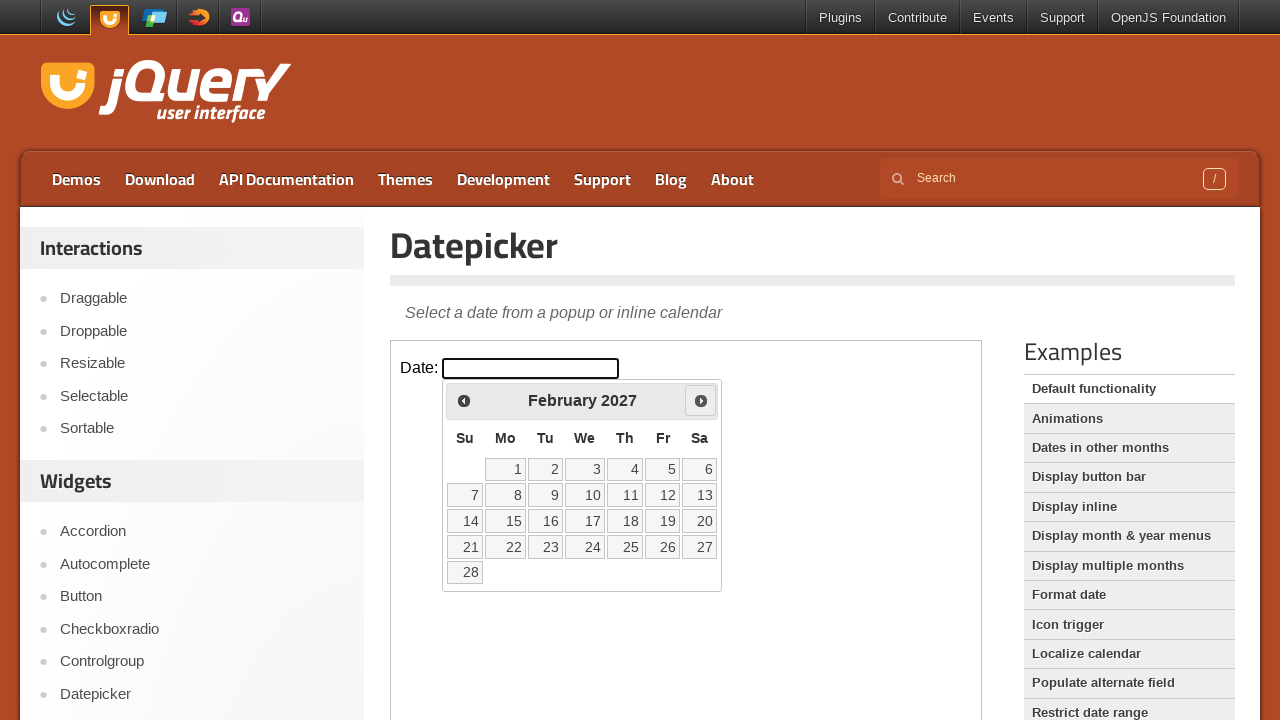

Checked current month/year: February 2027
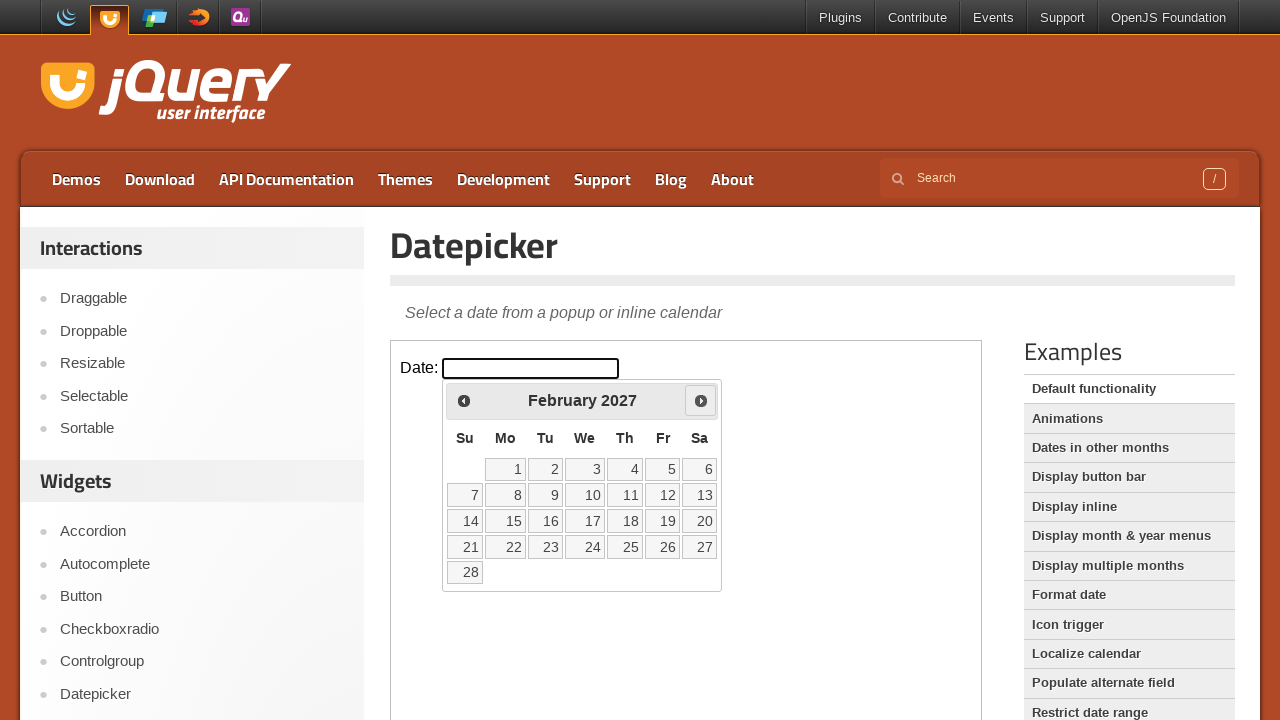

Clicked next month button to navigate forward at (701, 400) on iframe >> nth=0 >> internal:control=enter-frame >> span.ui-icon.ui-icon-circle-t
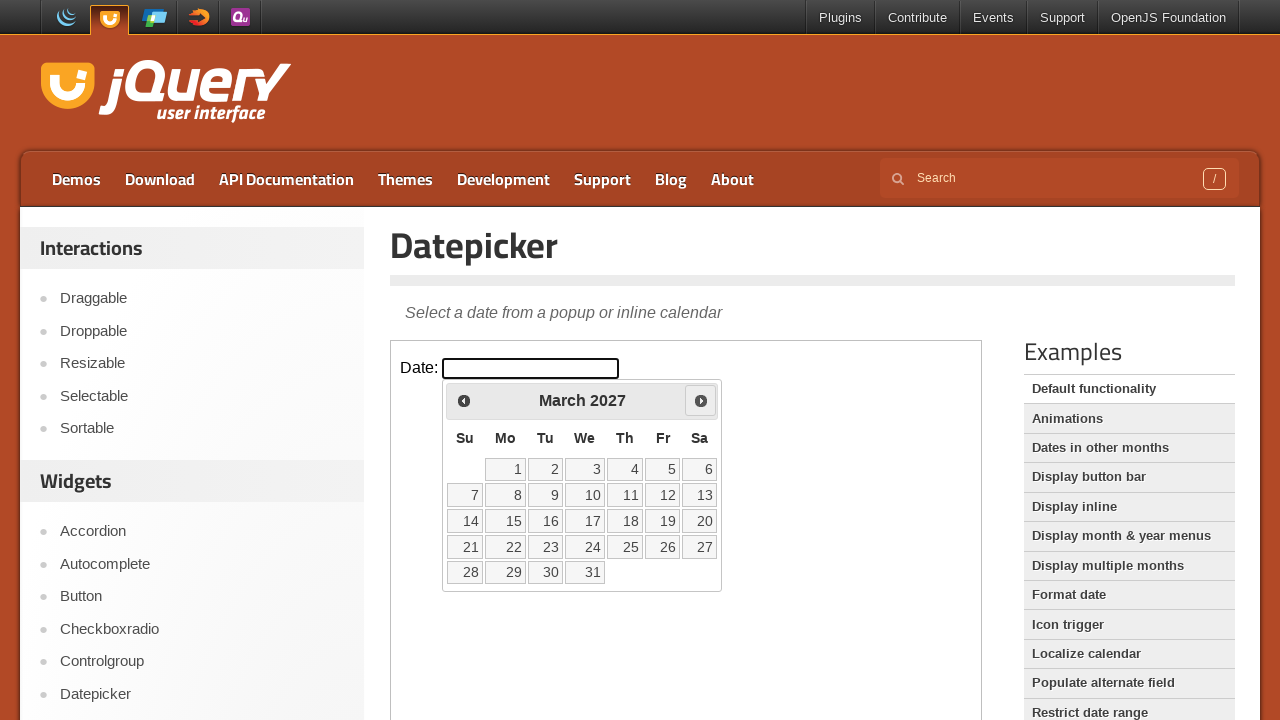

Checked current month/year: March 2027
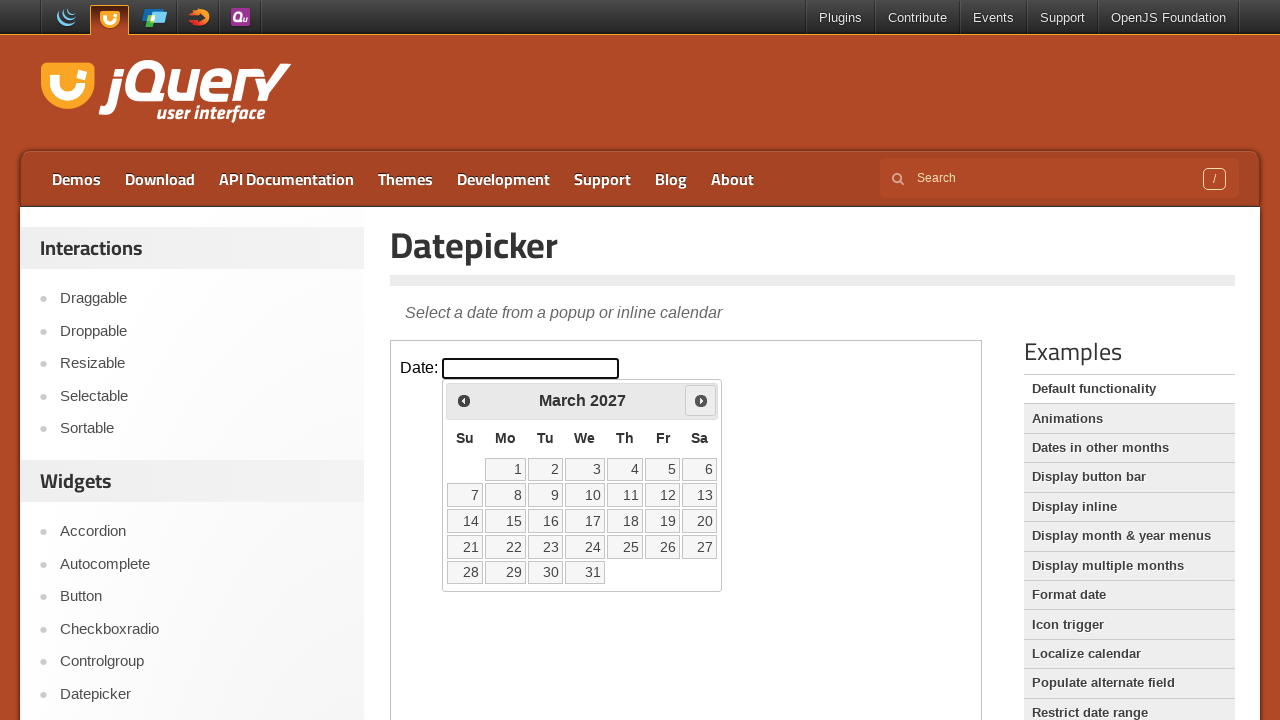

Clicked next month button to navigate forward at (701, 400) on iframe >> nth=0 >> internal:control=enter-frame >> span.ui-icon.ui-icon-circle-t
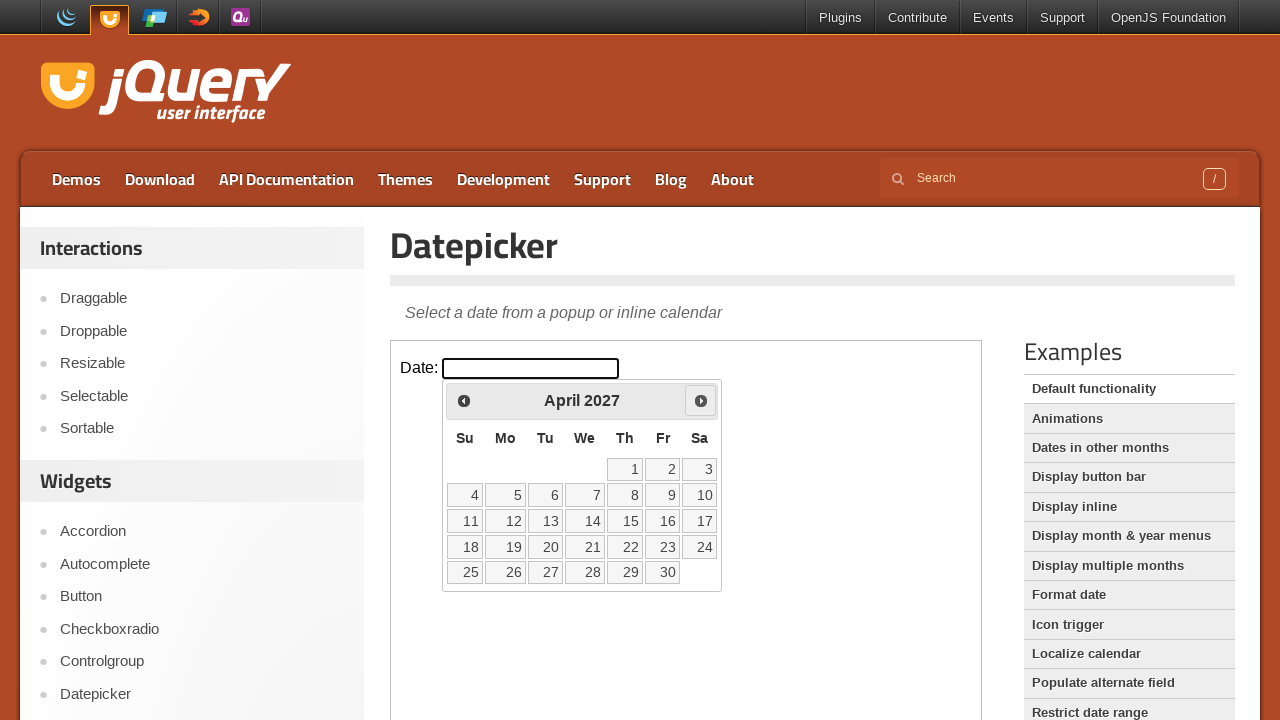

Checked current month/year: April 2027
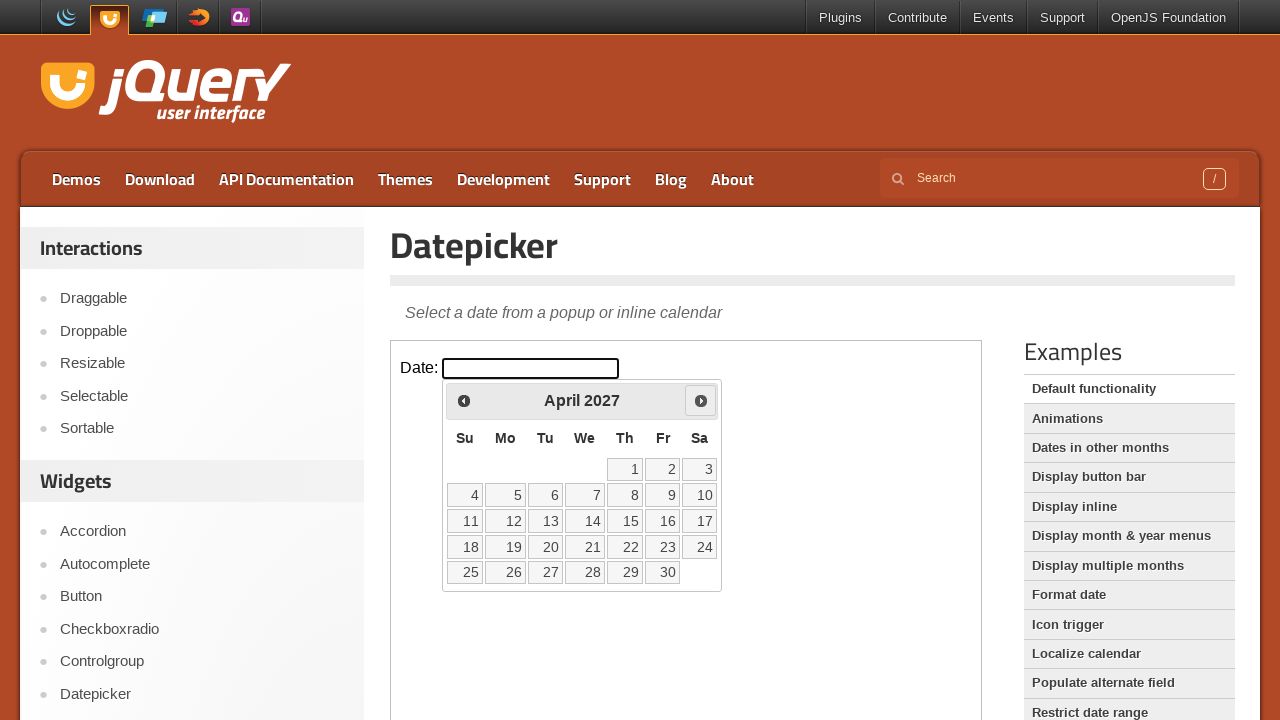

Clicked next month button to navigate forward at (701, 400) on iframe >> nth=0 >> internal:control=enter-frame >> span.ui-icon.ui-icon-circle-t
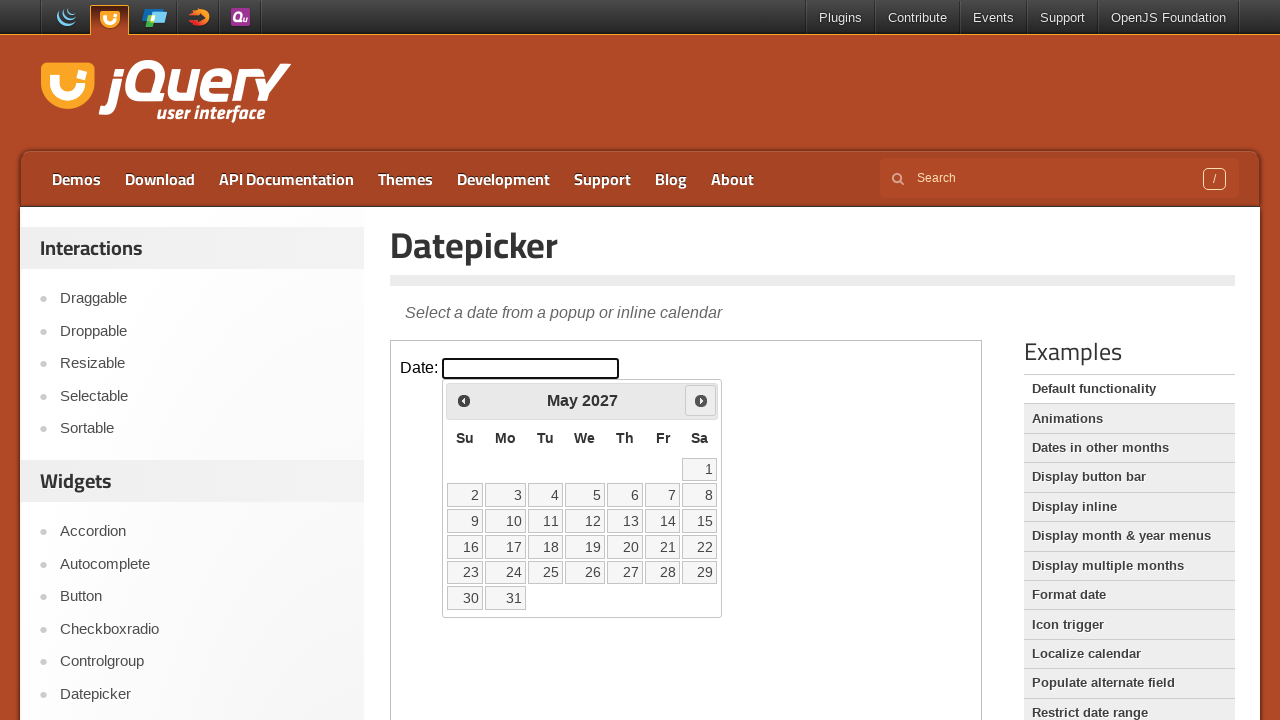

Checked current month/year: May 2027
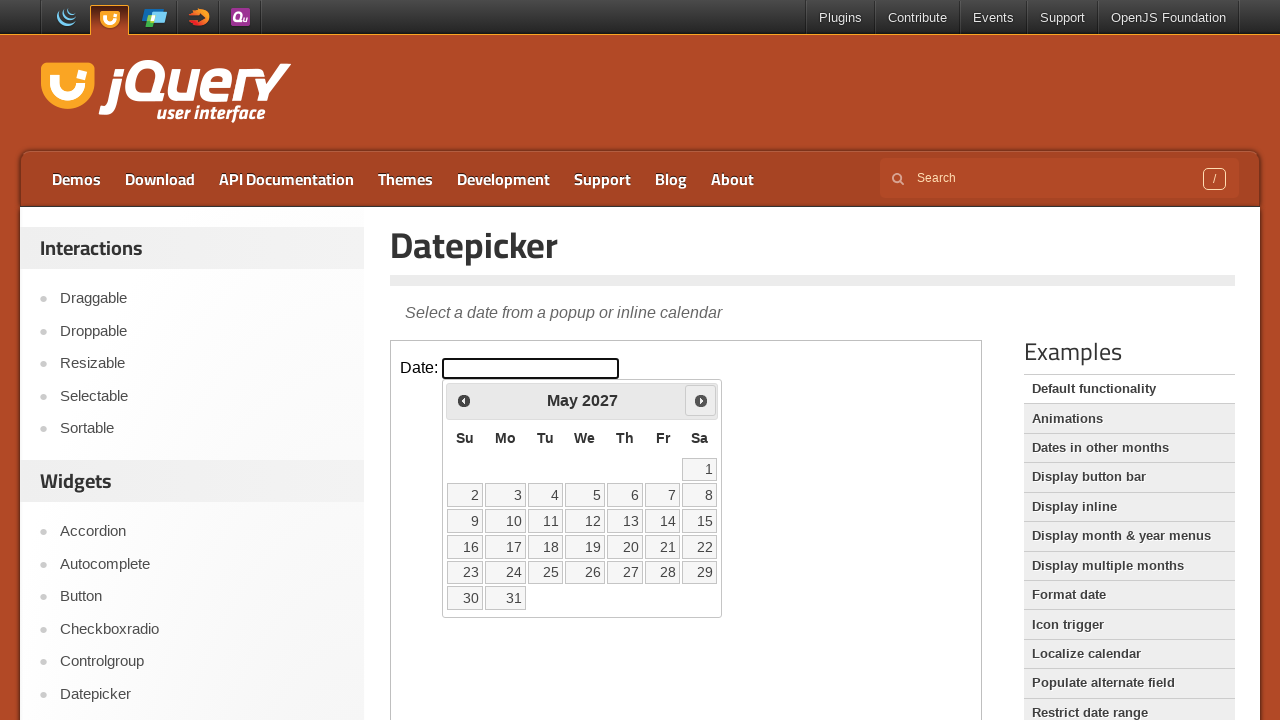

Located all available dates in the calendar
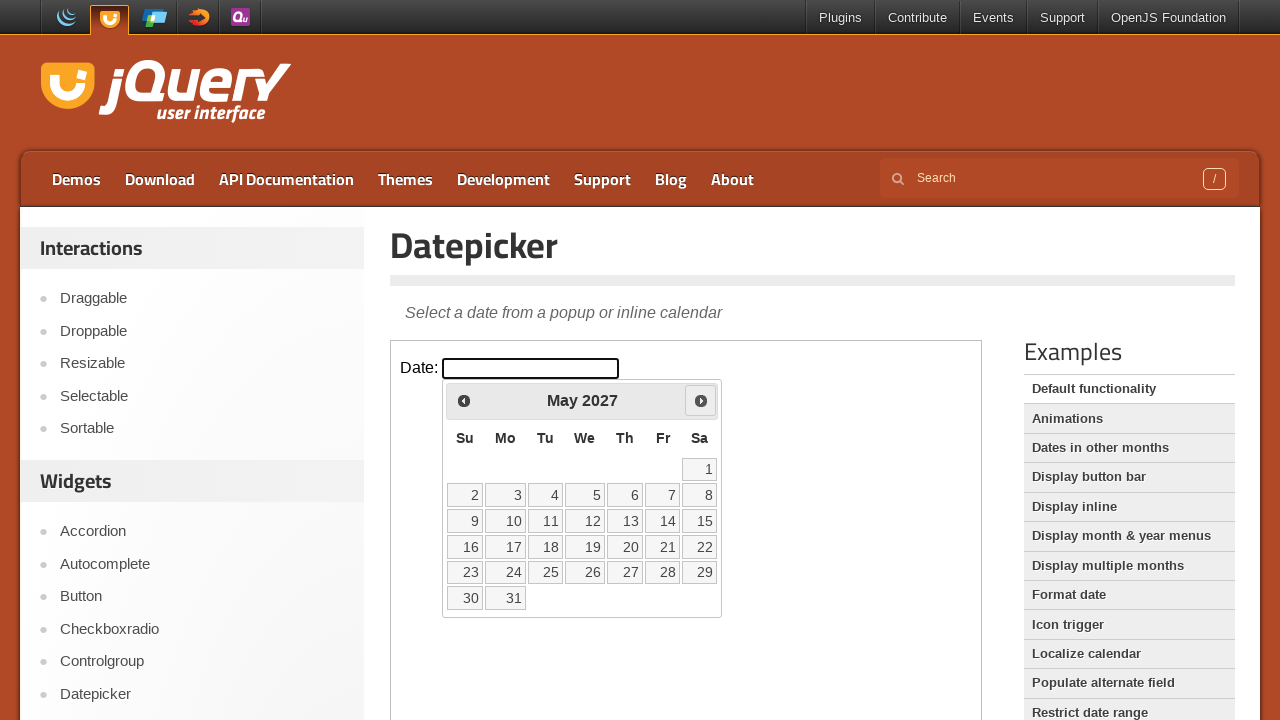

Clicked on date 19 to select it at (585, 547) on iframe >> nth=0 >> internal:control=enter-frame >> table.ui-datepicker-calendar 
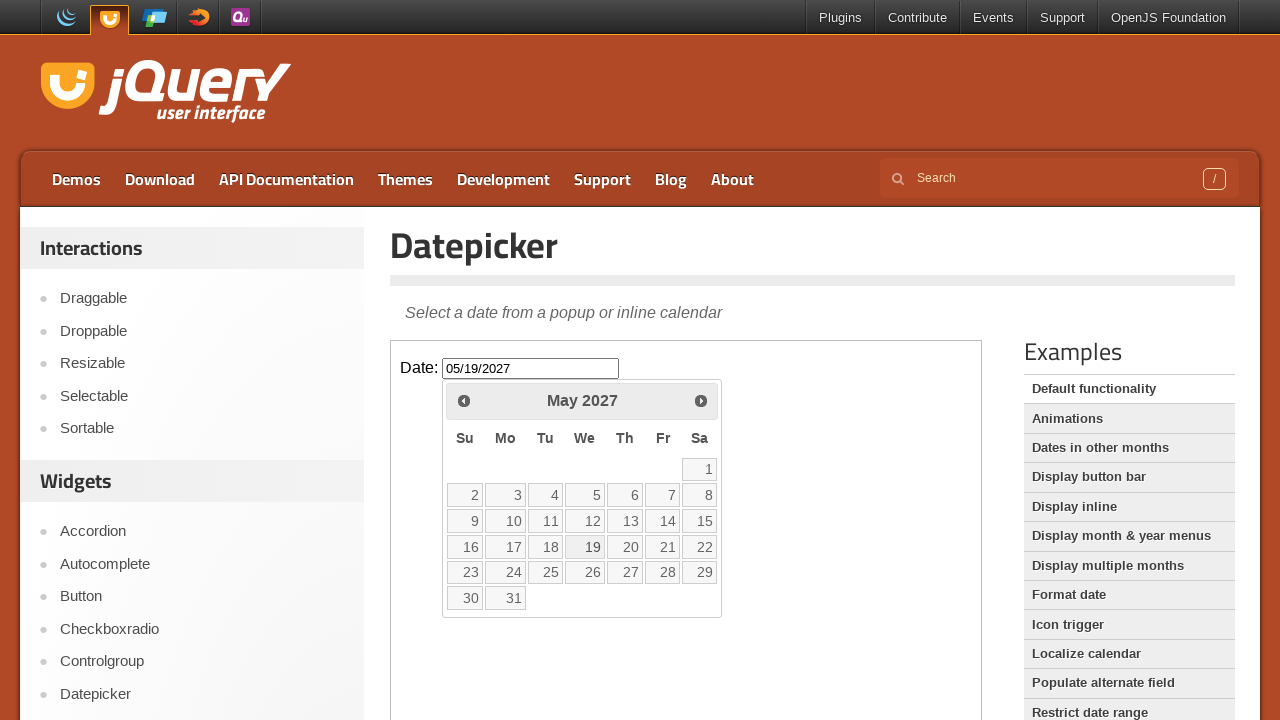

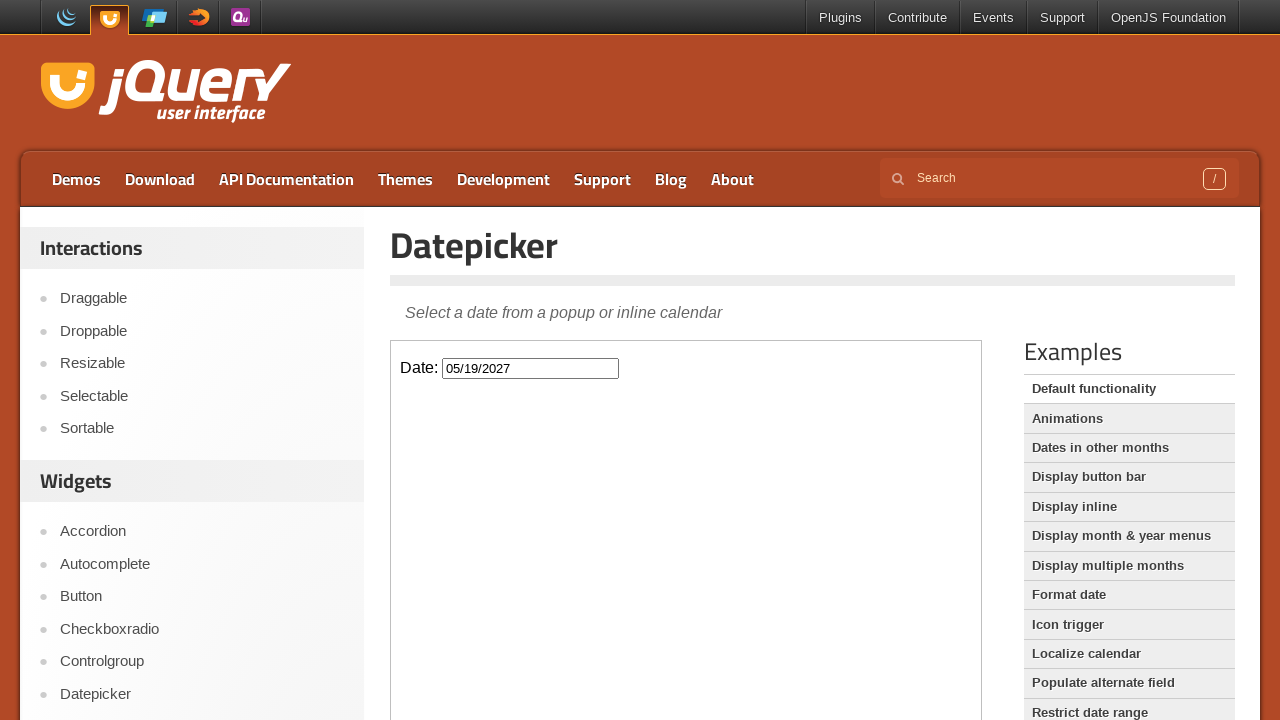